Tests element visibility and hide functionality on a practice automation page, verifying that a text box can be hidden via button click

Starting URL: https://rahulshettyacademy.com/AutomationPractice/

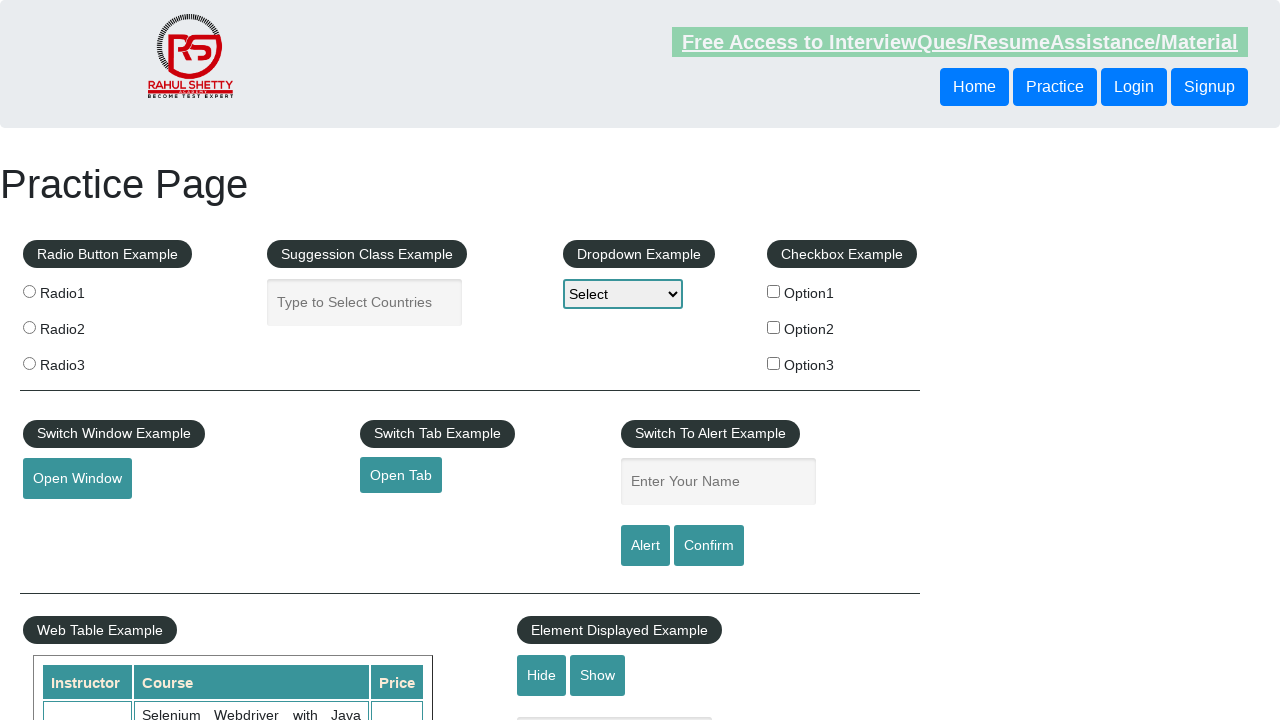

Verified text box element is visible on the page
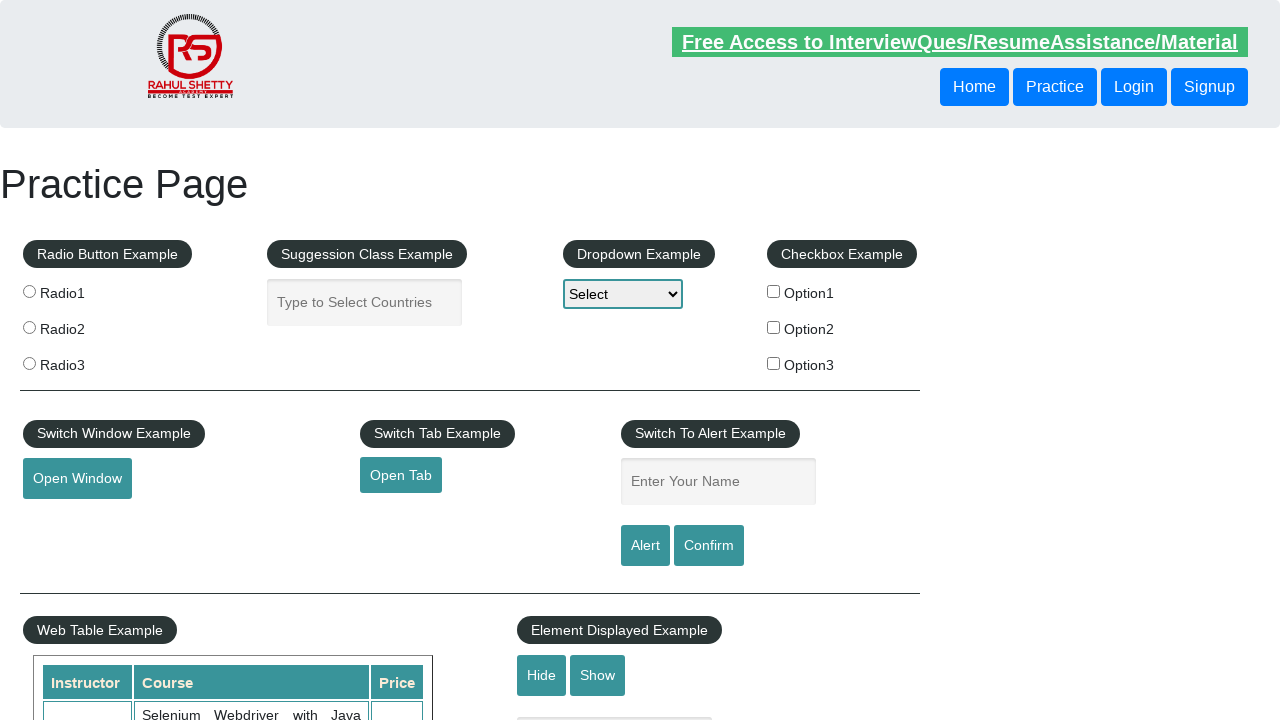

Clicked hide button to hide the text box at (542, 675) on #hide-textbox
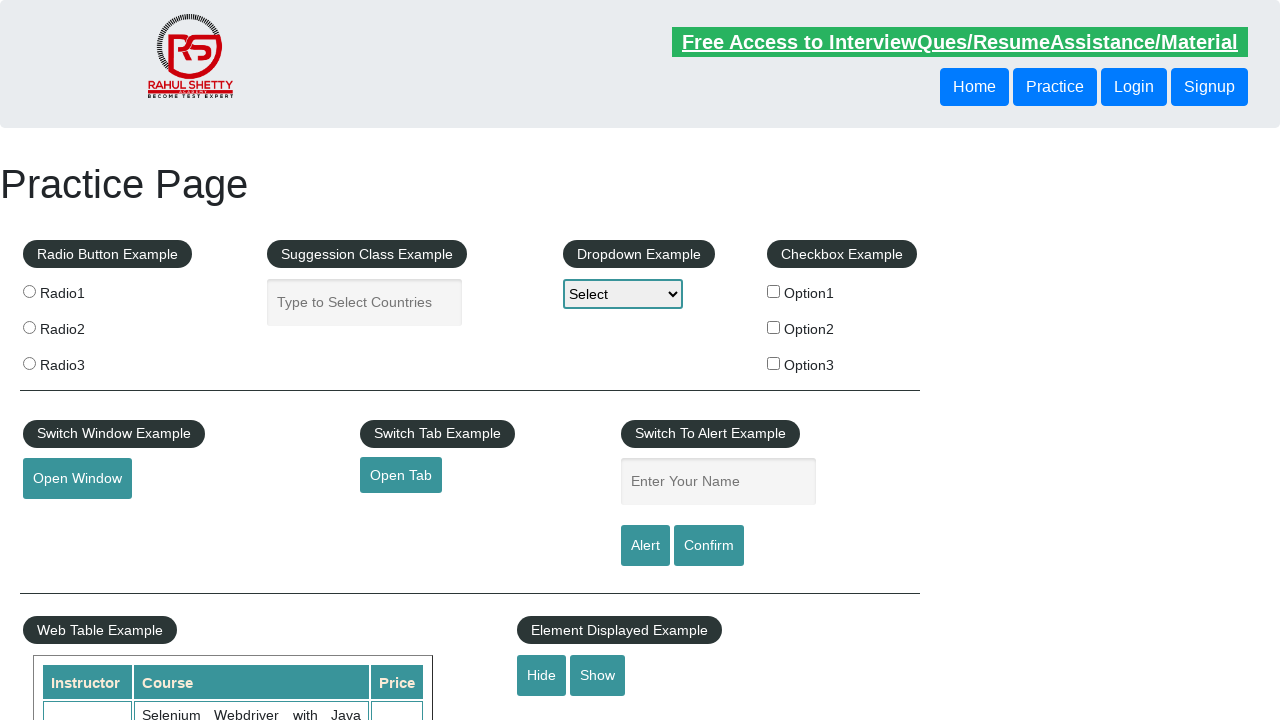

Confirmed text box is now hidden after button click
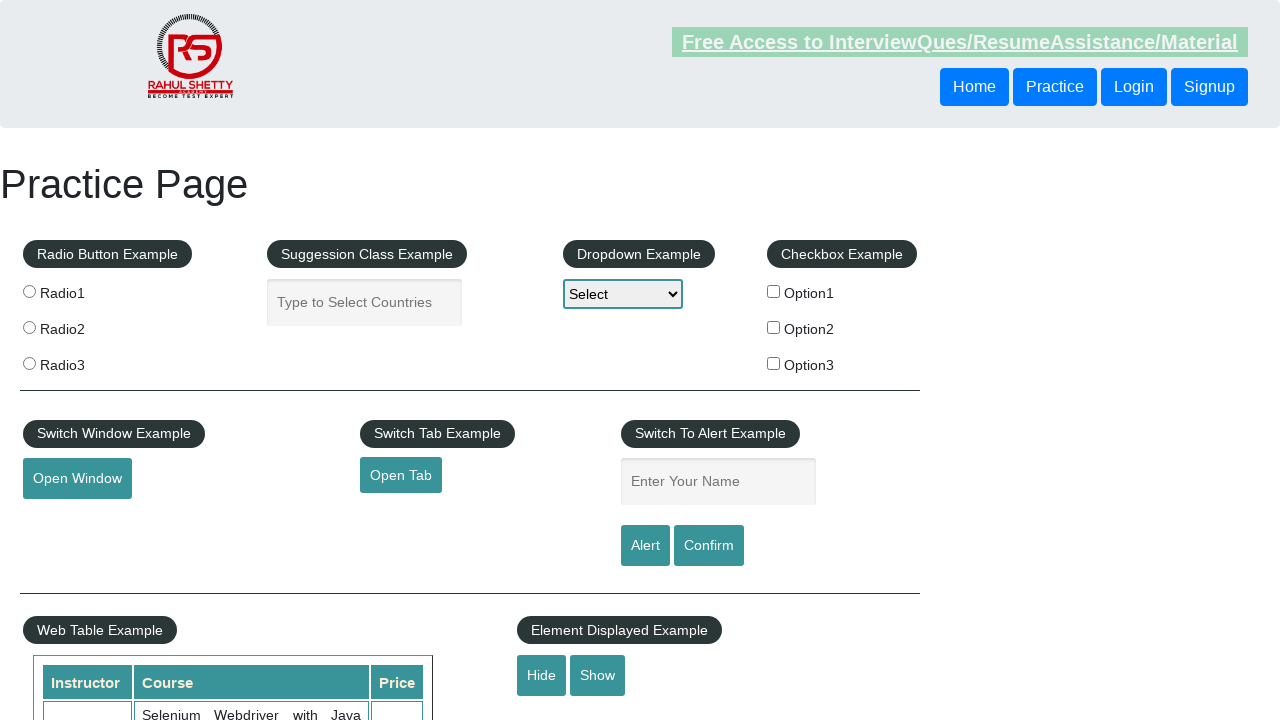

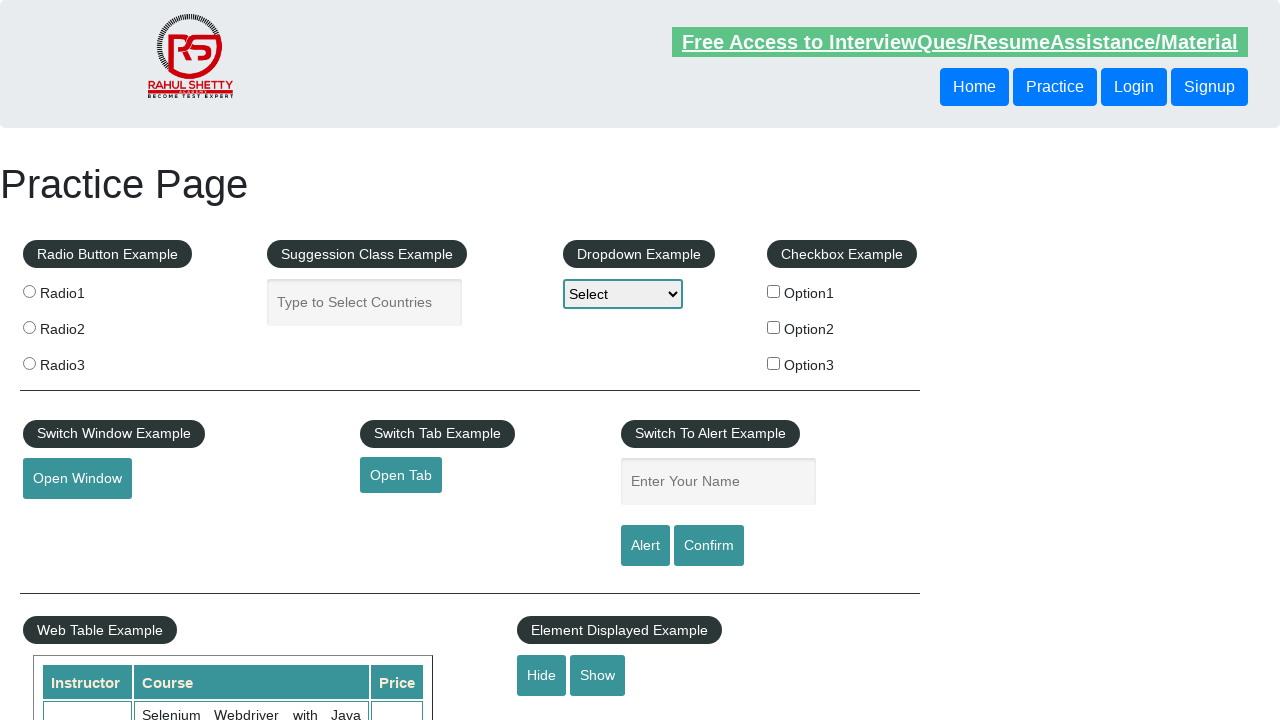